Tests that the Clear completed button displays the correct text when items are completed

Starting URL: https://demo.playwright.dev/todomvc

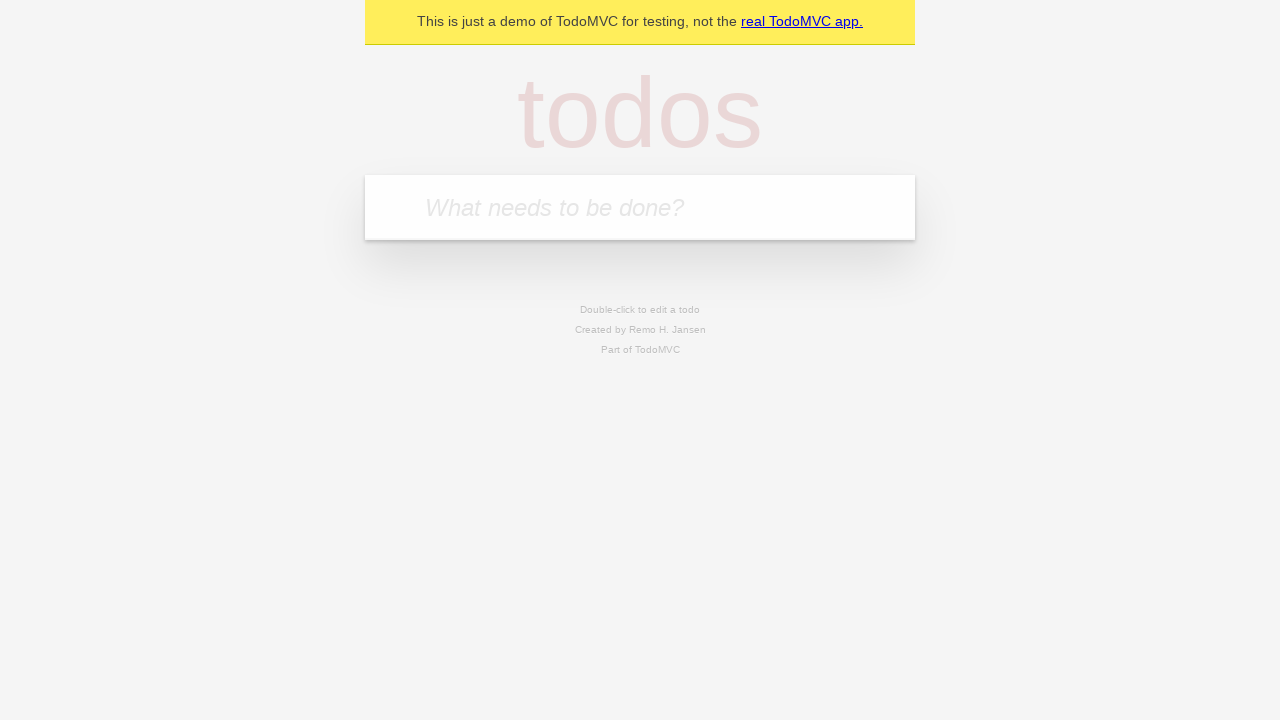

Filled new todo input with 'buy some cheese' on internal:attr=[placeholder="What needs to be done?"i]
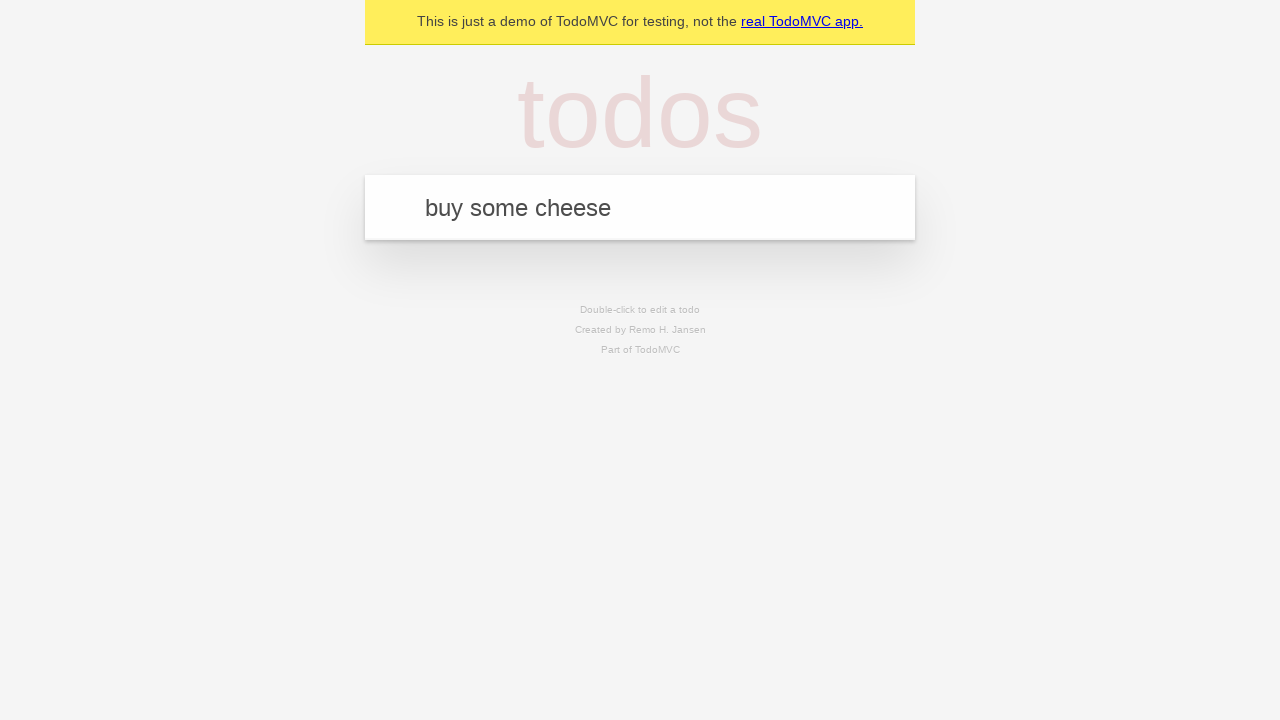

Pressed Enter to add todo 'buy some cheese' on internal:attr=[placeholder="What needs to be done?"i]
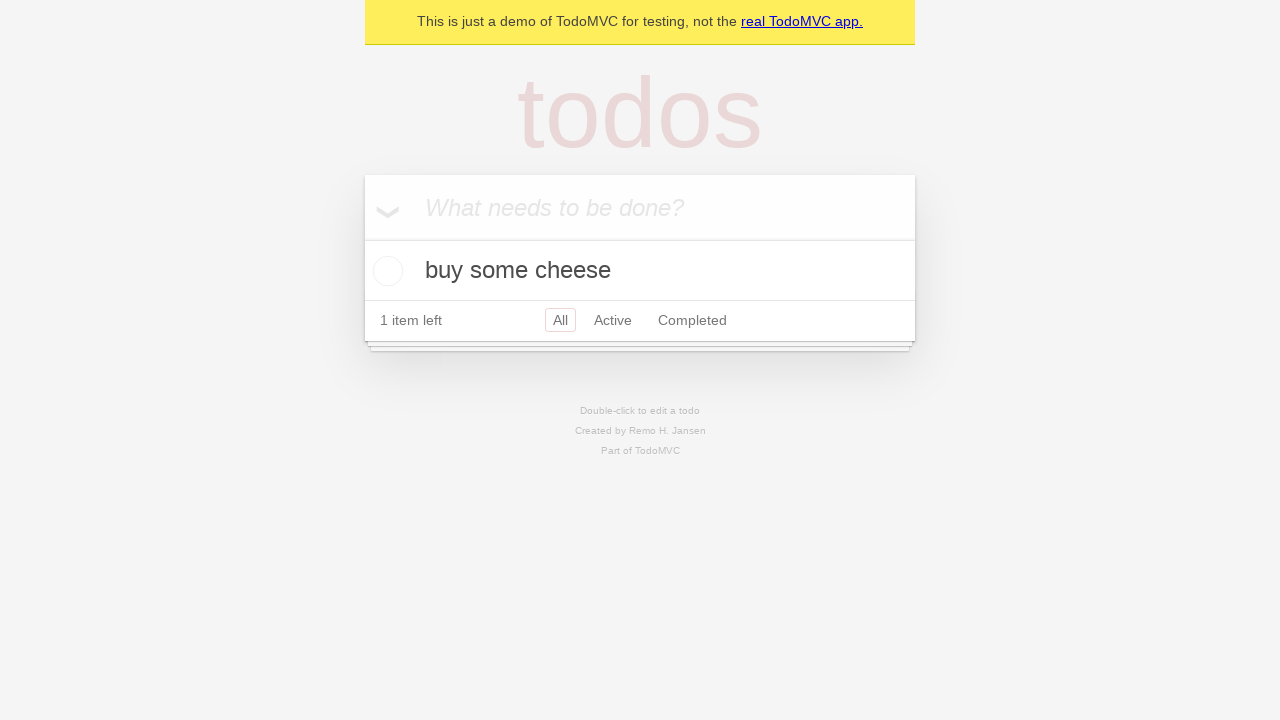

Filled new todo input with 'feed the cat' on internal:attr=[placeholder="What needs to be done?"i]
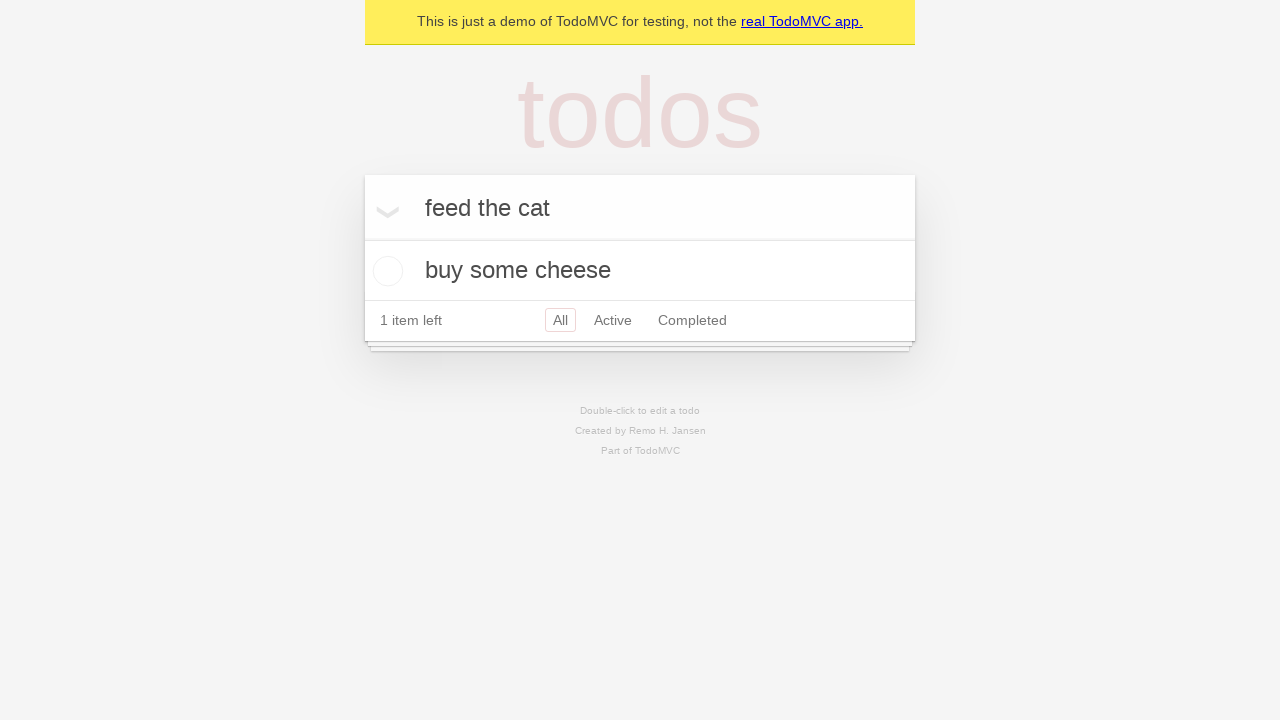

Pressed Enter to add todo 'feed the cat' on internal:attr=[placeholder="What needs to be done?"i]
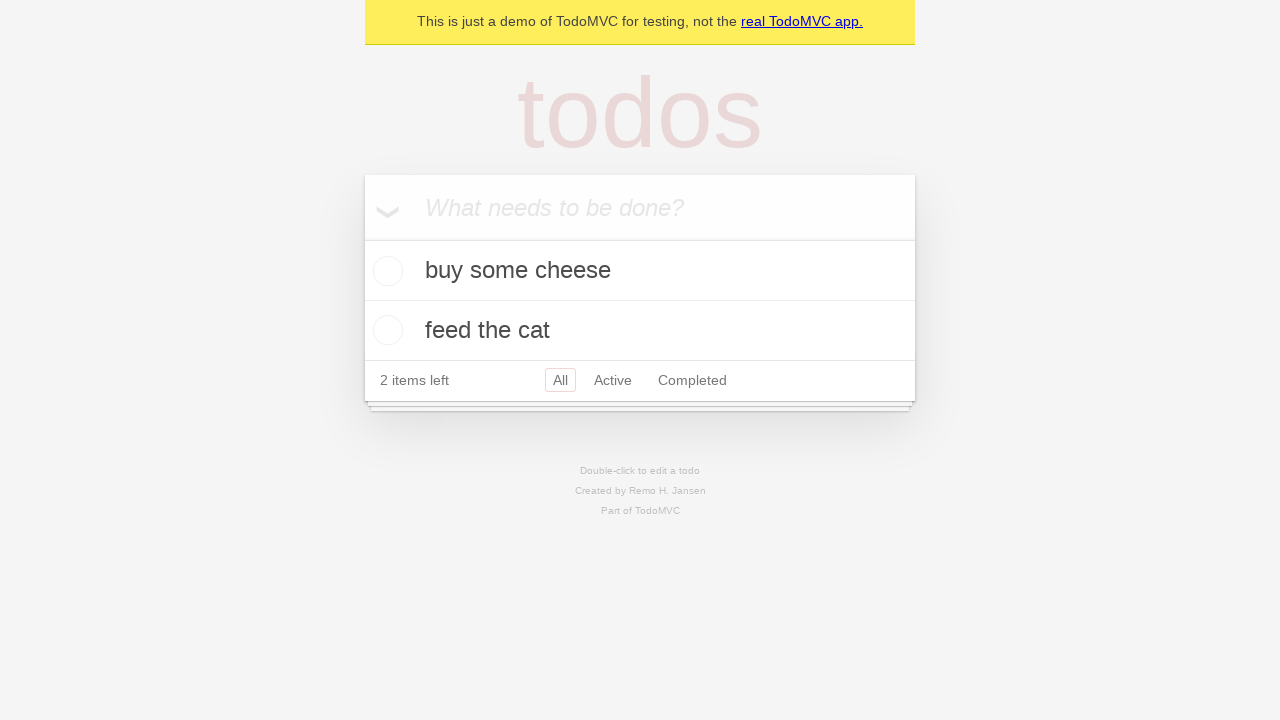

Filled new todo input with 'book a doctors appointment' on internal:attr=[placeholder="What needs to be done?"i]
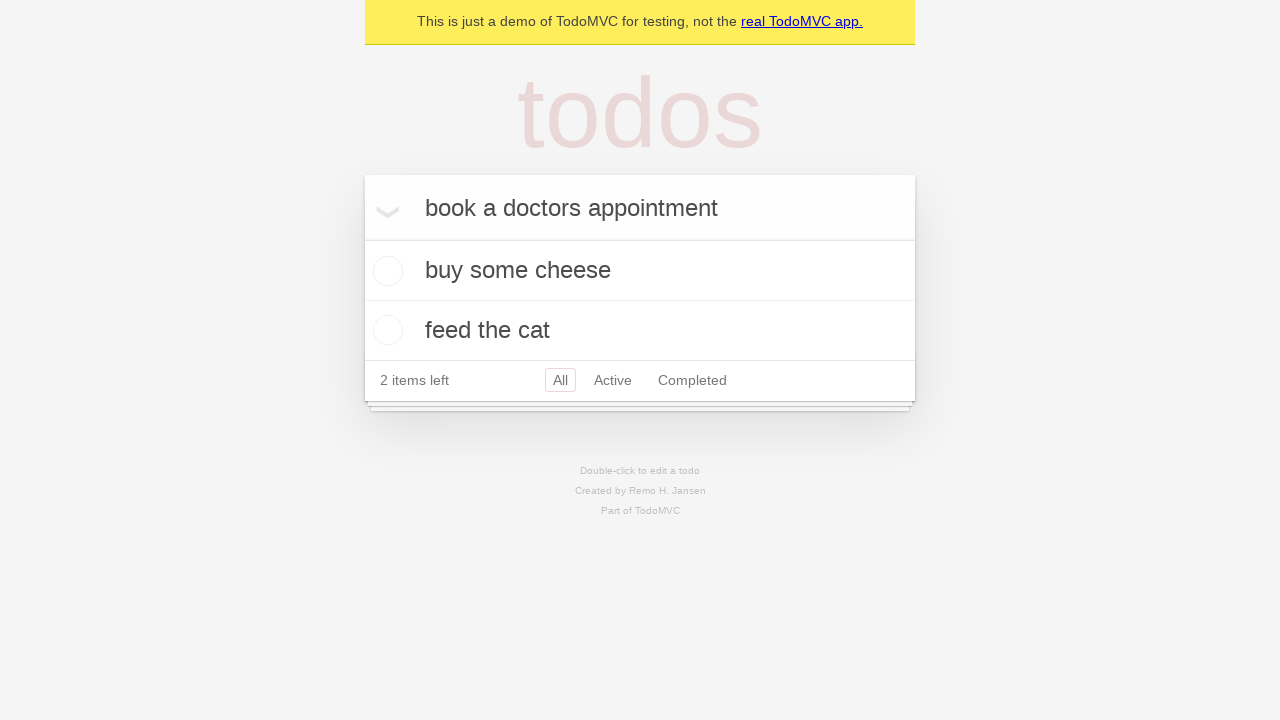

Pressed Enter to add todo 'book a doctors appointment' on internal:attr=[placeholder="What needs to be done?"i]
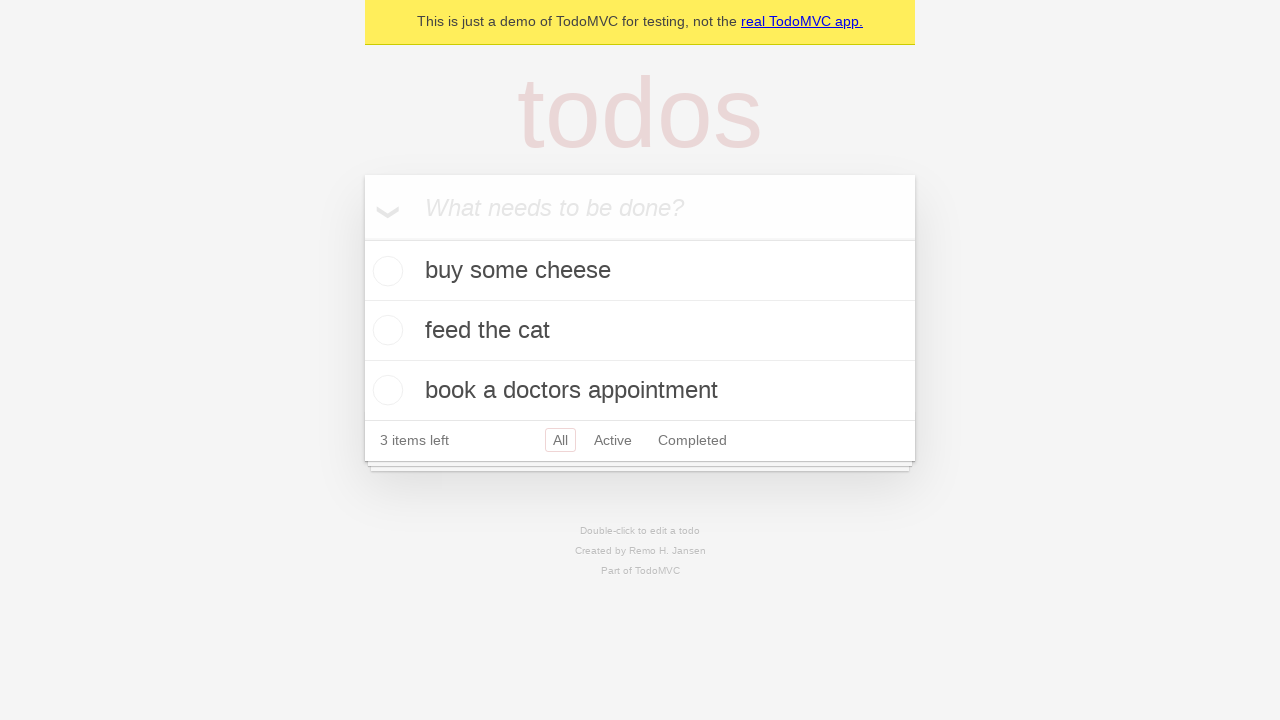

Checked the first todo item as completed at (385, 271) on .todo-list li .toggle >> nth=0
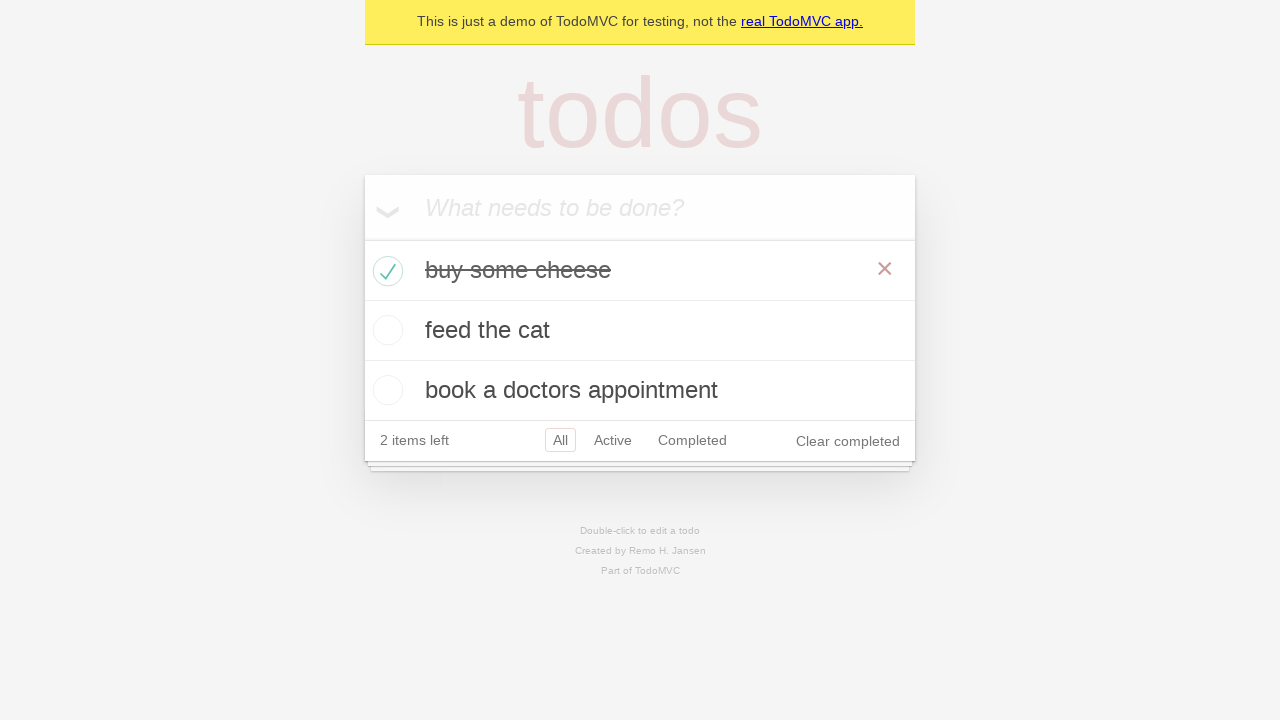

Clear completed button is now visible
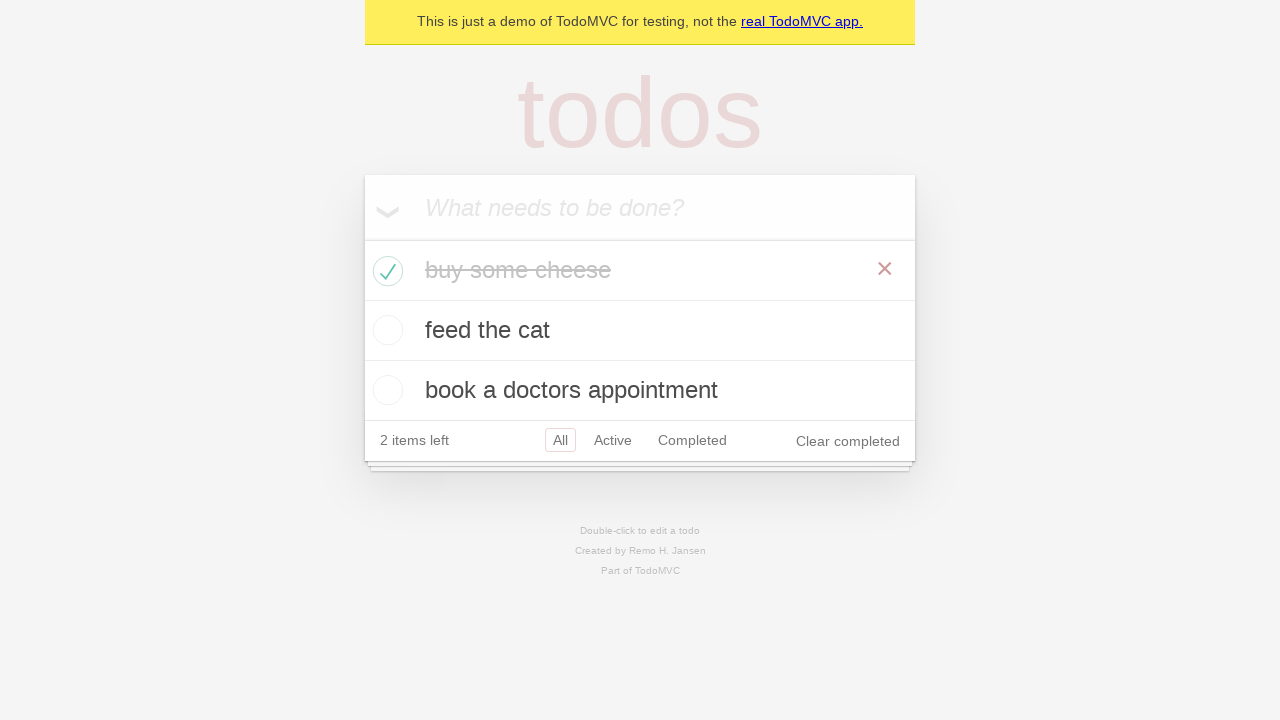

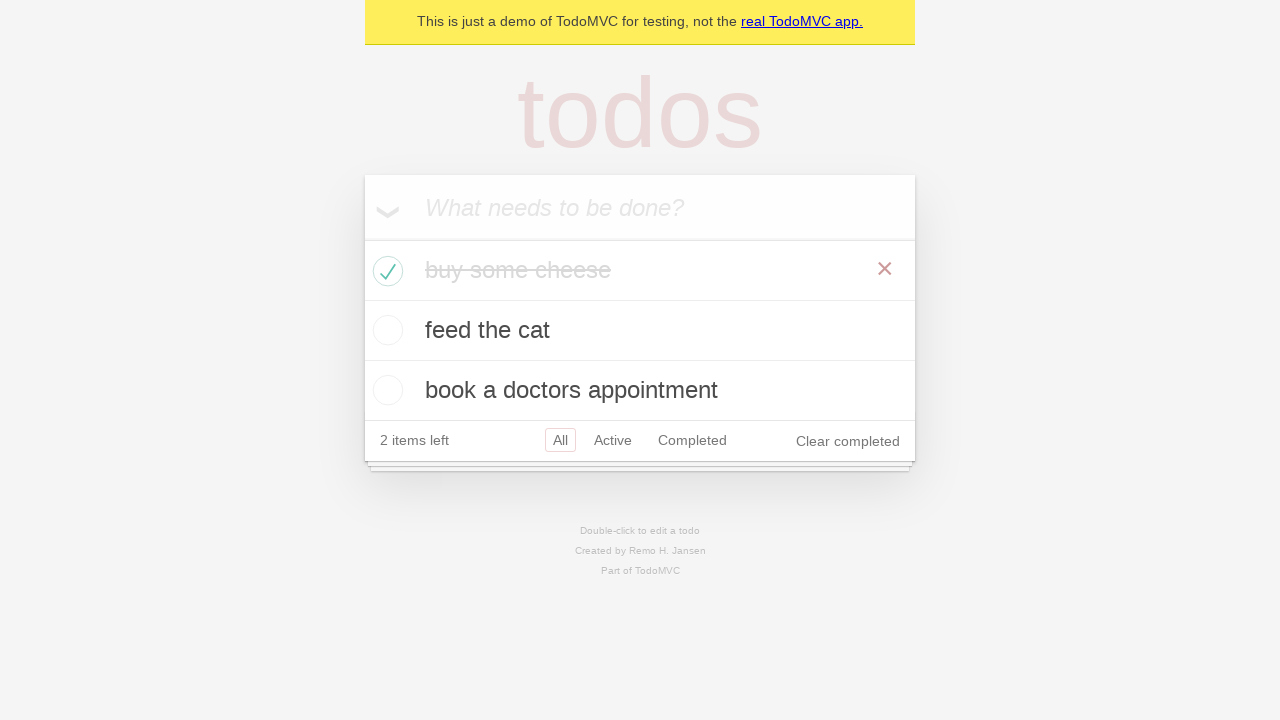